Tests window handling by opening multiple tabs using JavaScript executor and switching between them

Starting URL: https://www.youtube.com

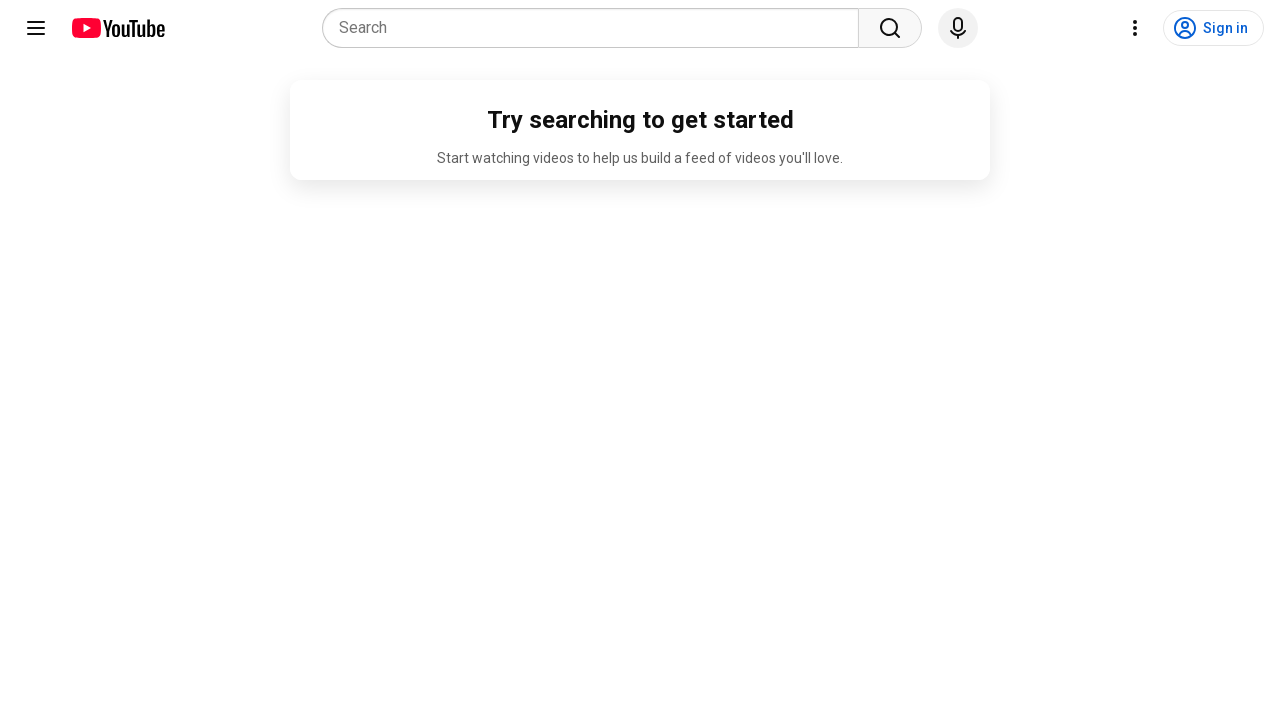

Opened Google in a new tab using JavaScript executor
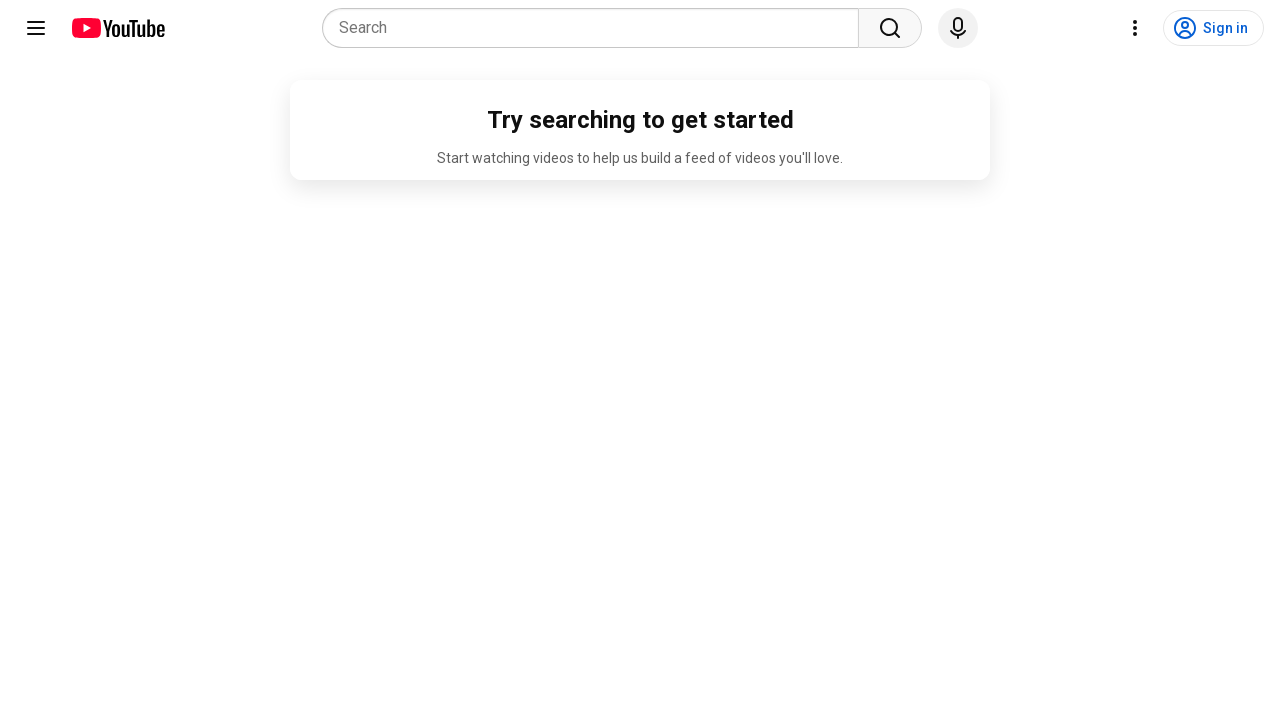

Opened Honda in a new tab using JavaScript executor
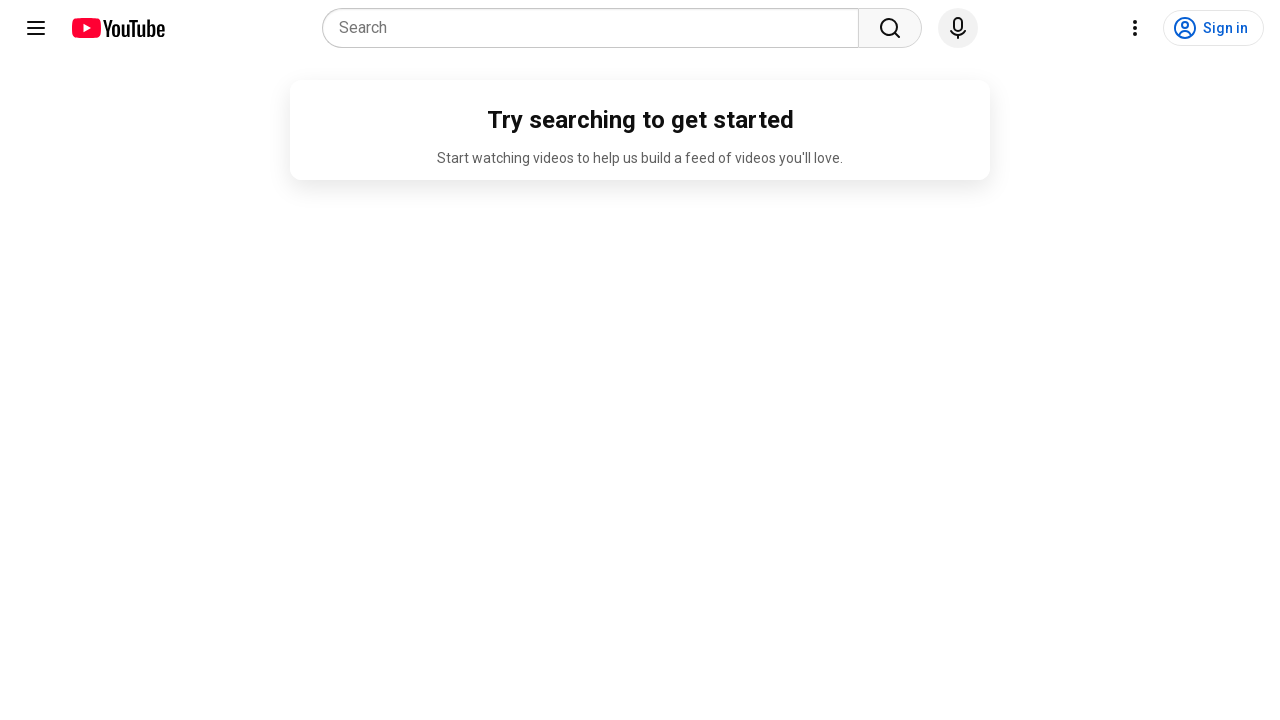

Retrieved all open pages/tabs from context
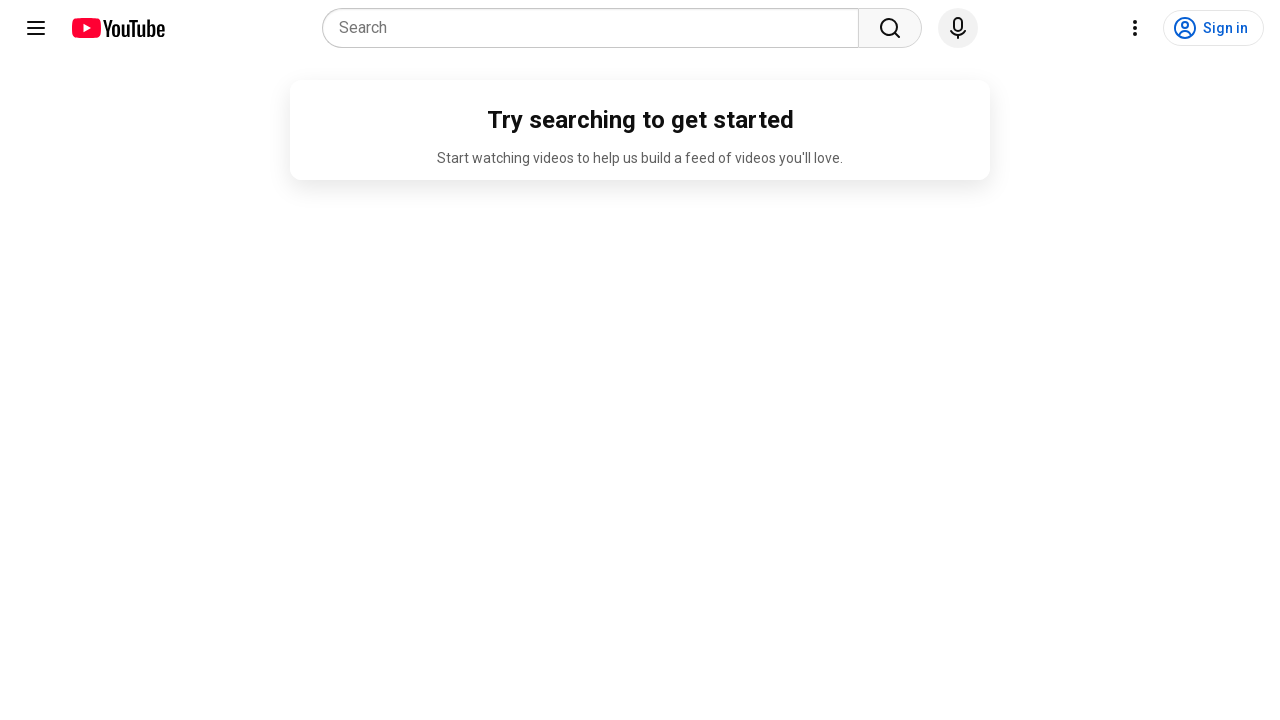

Brought tab to front: YouTube
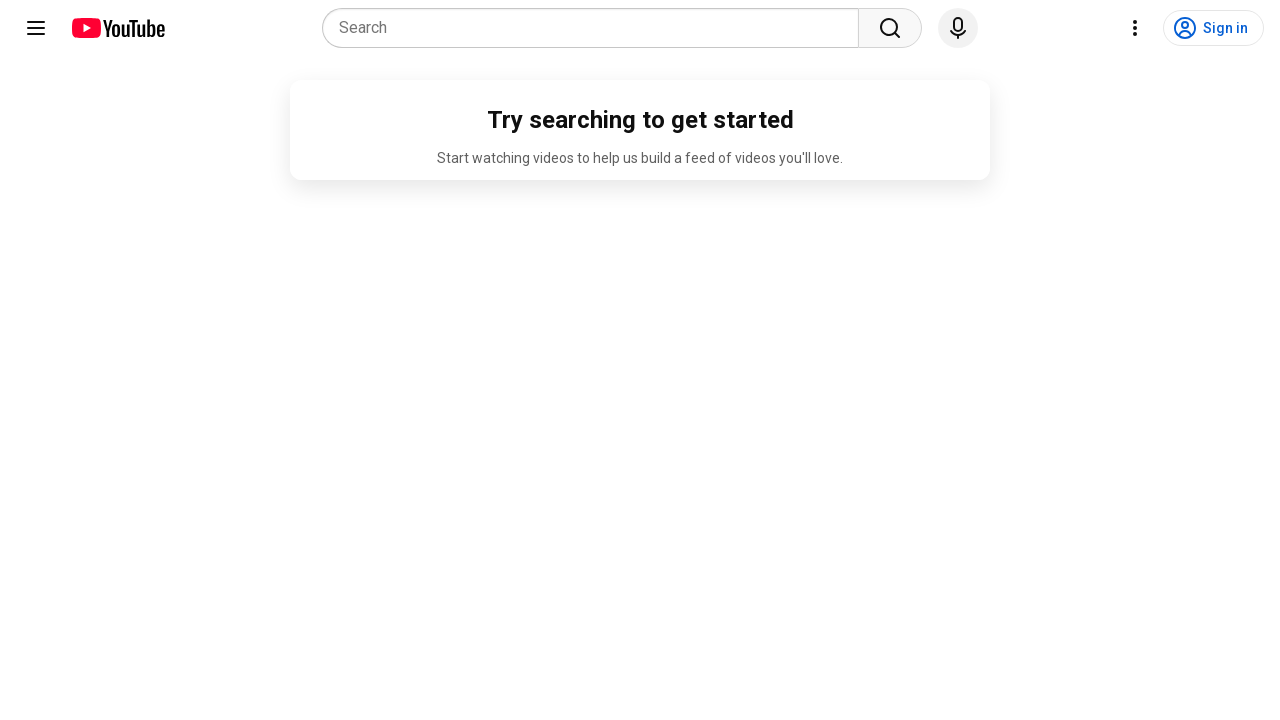

Brought tab to front: 
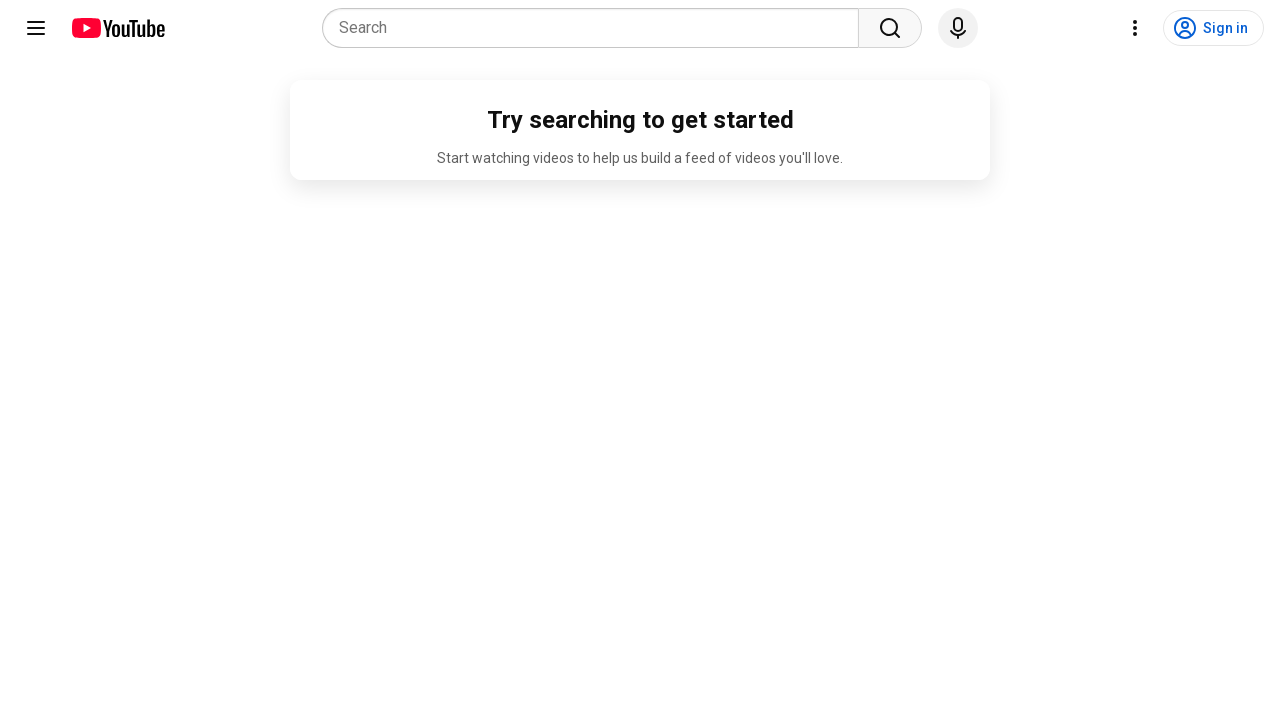

Brought tab to front: American Honda Motor Co., Inc. - Official Site
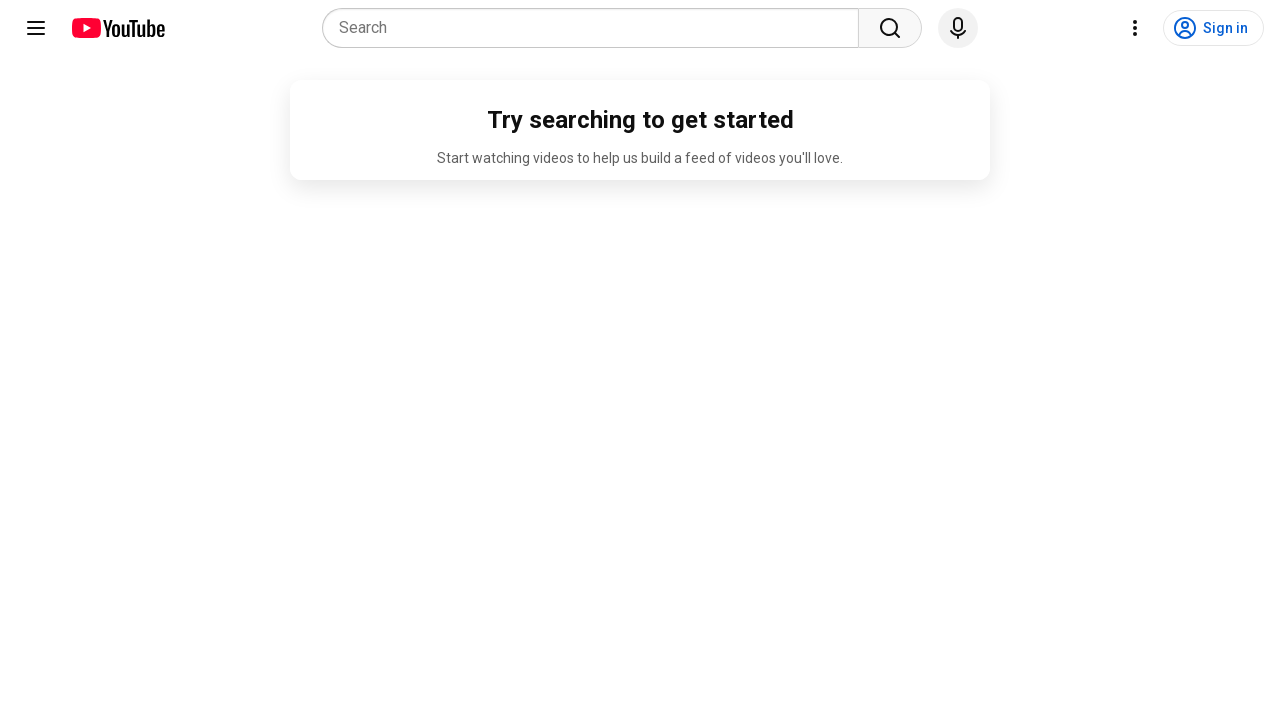

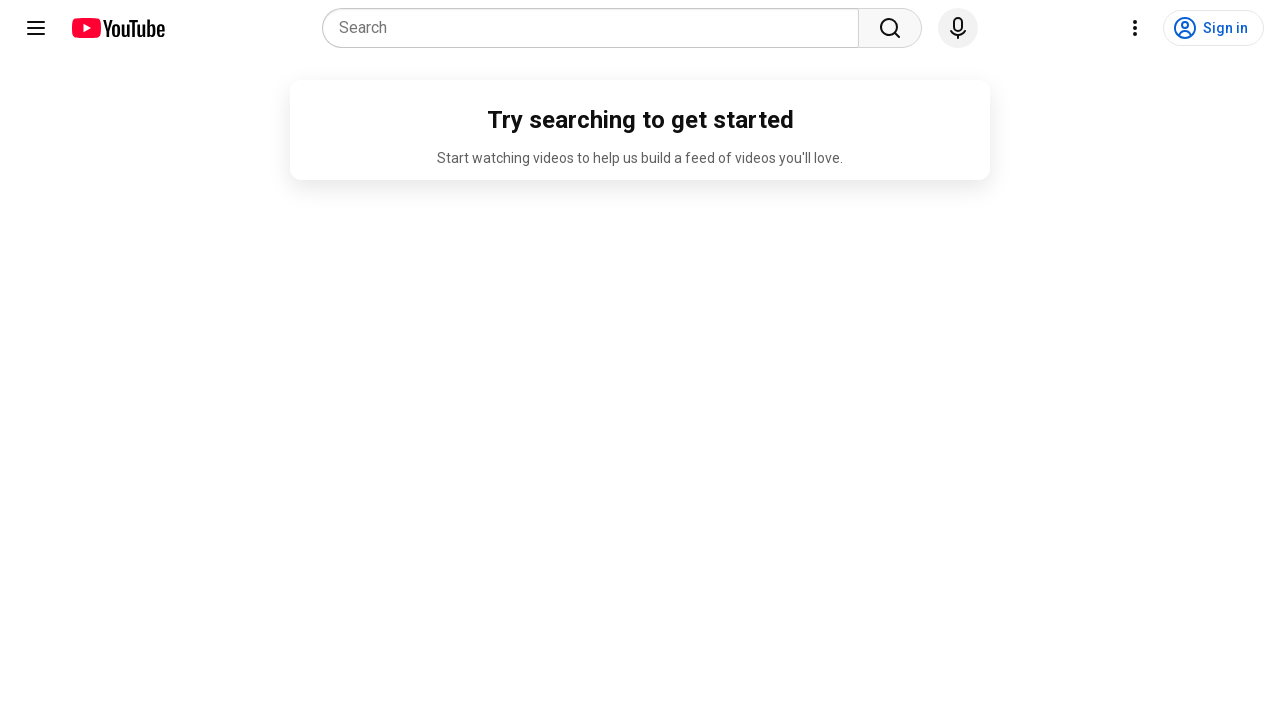